Tests scrolling functionality and dropdown selection by scrolling down the page and selecting a country from a dropdown menu

Starting URL: https://testautomationpractice.blogspot.com/

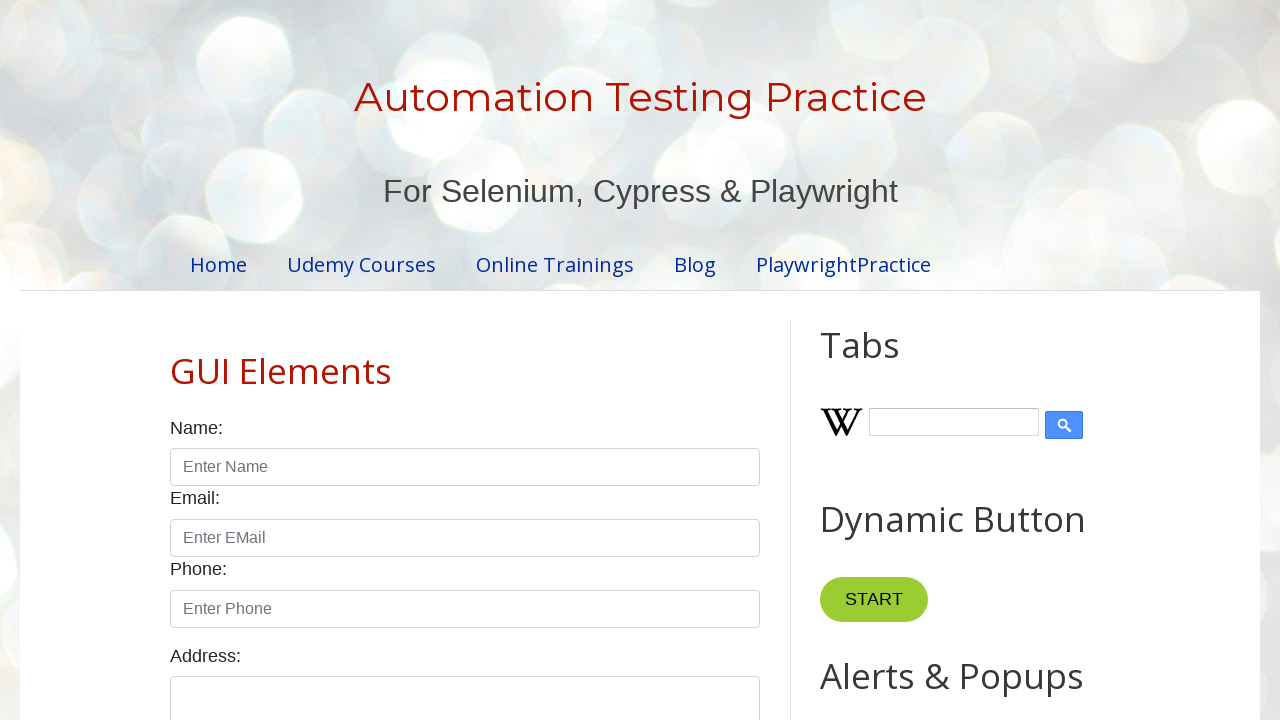

Scrolled down the page by 800 pixels
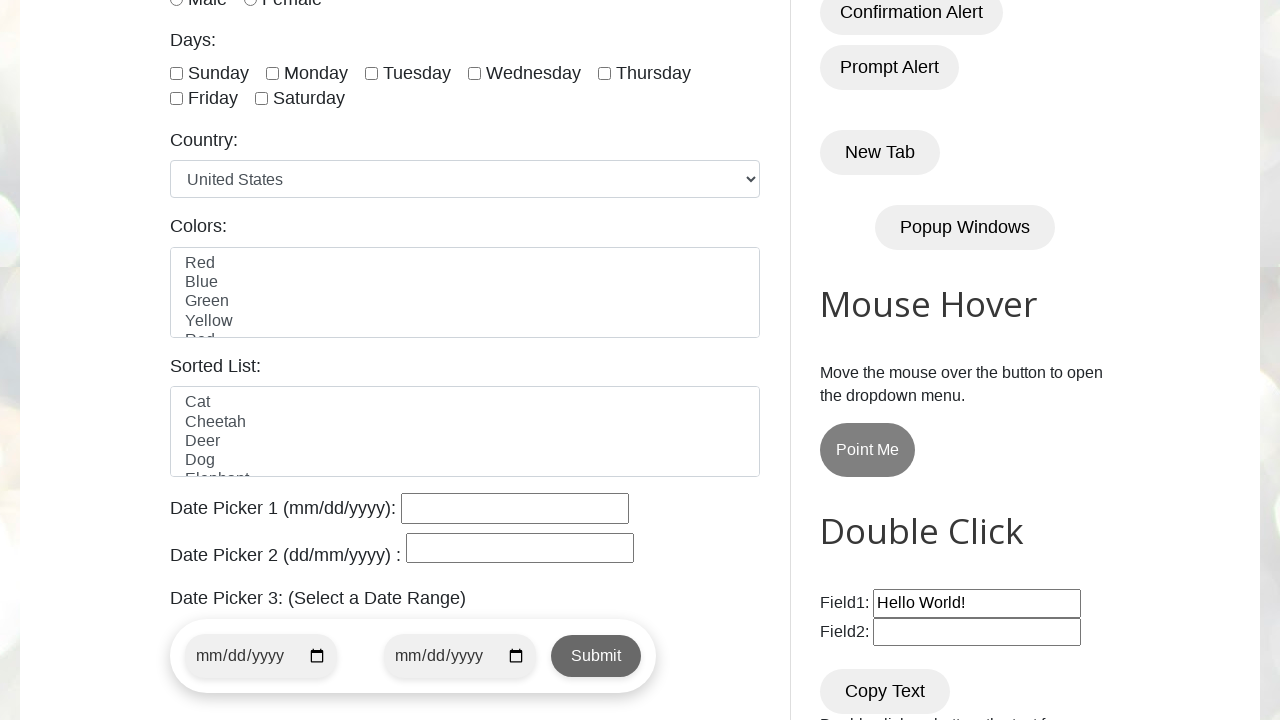

Selected 'India' from the country dropdown menu on #country
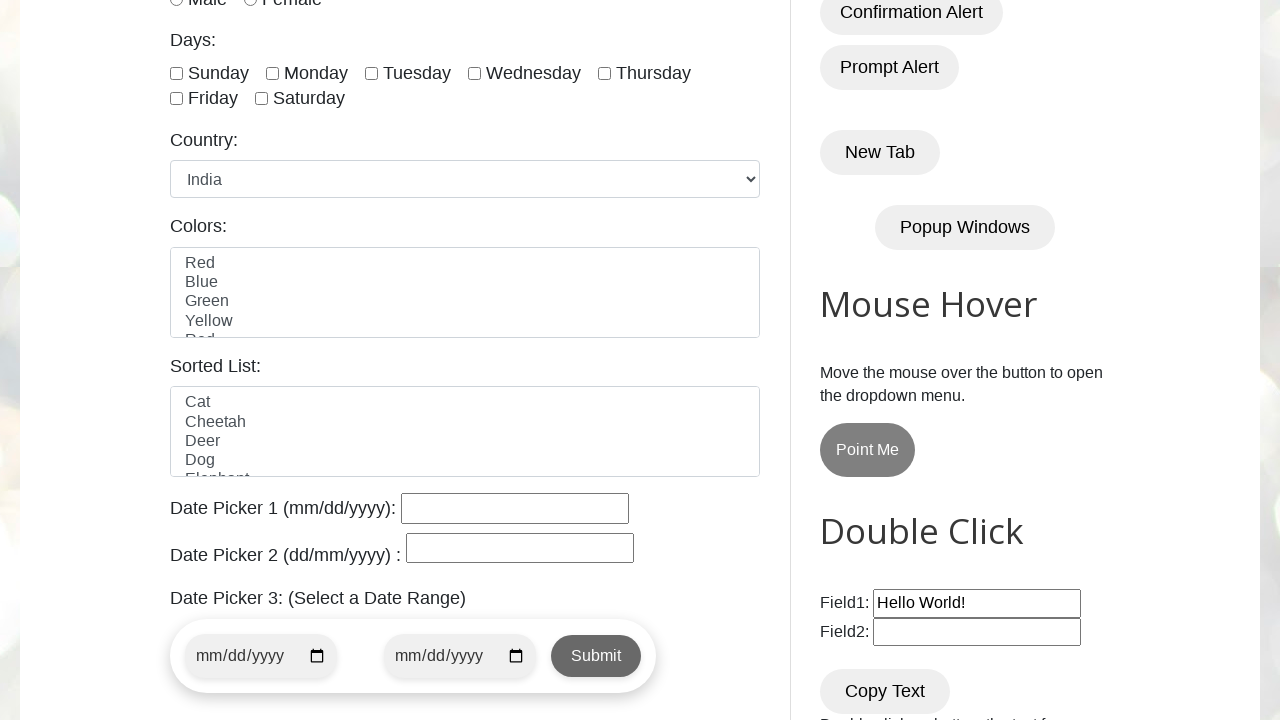

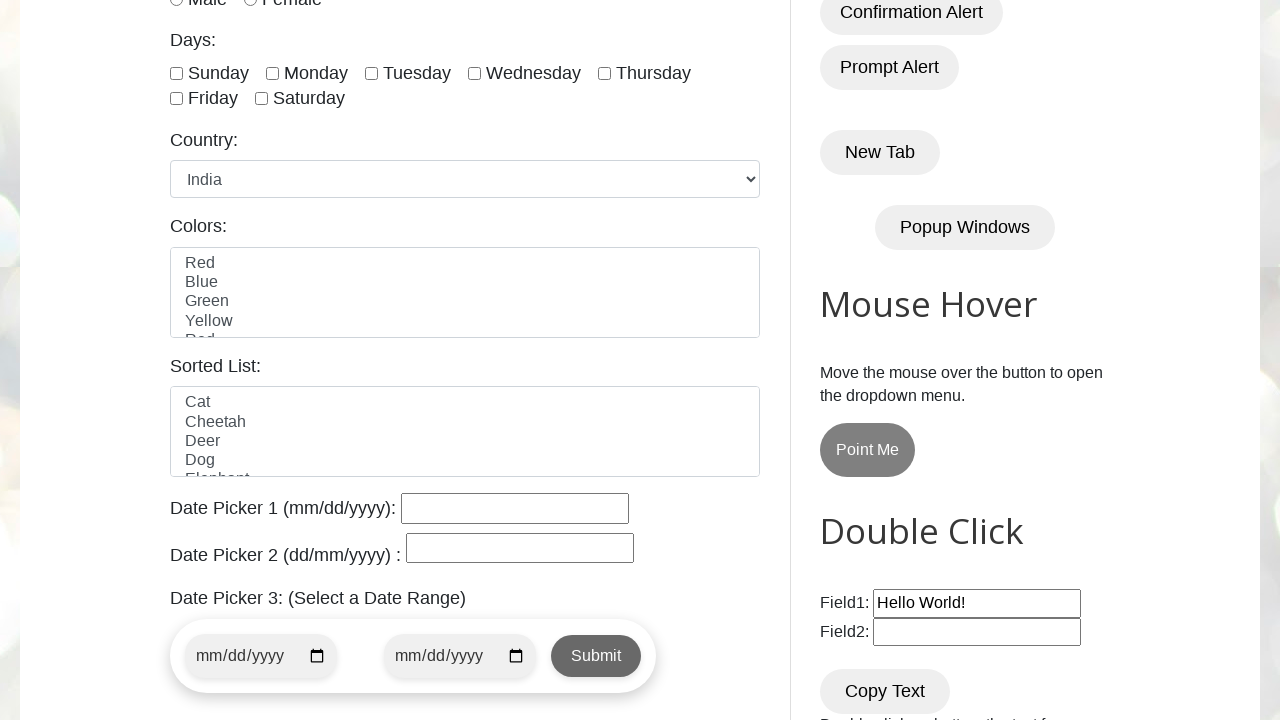